Tests form filling functionality on a practice automation website by entering name, email, phone, address, selecting gender, and clicking checkboxes.

Starting URL: https://testautomationpractice.blogspot.com/

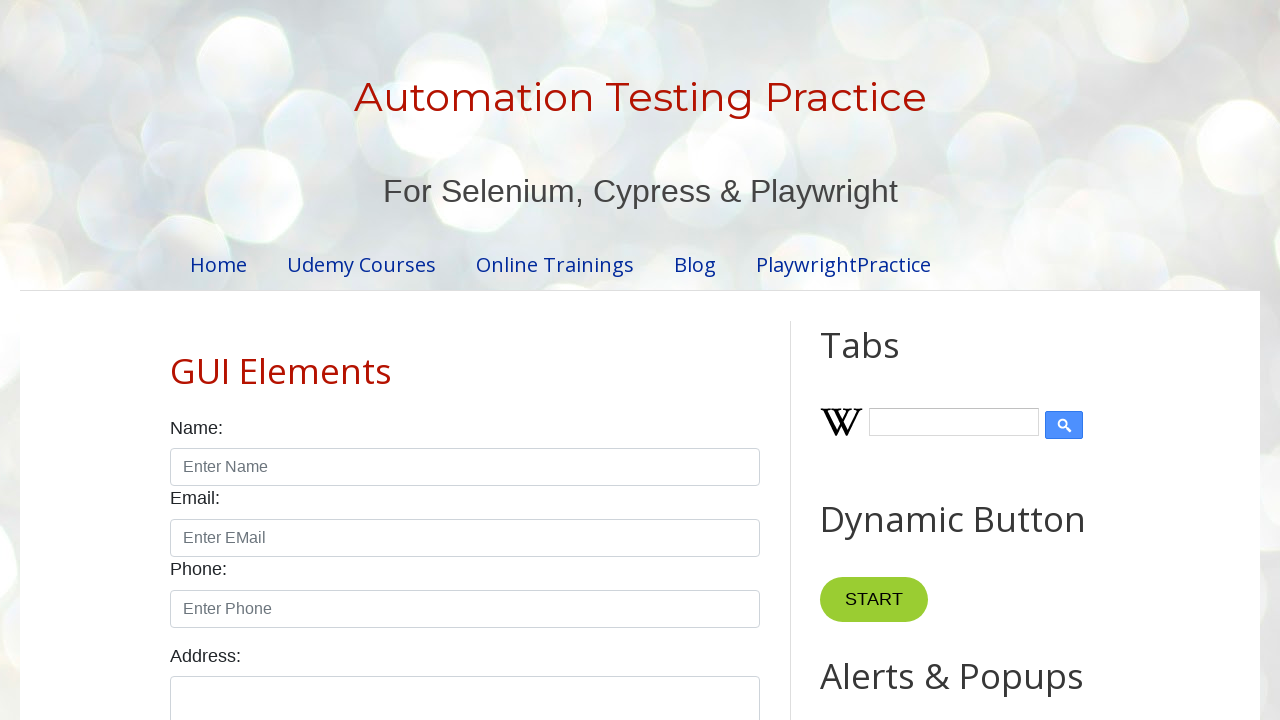

Filled name field with 'maheswari' on input#name
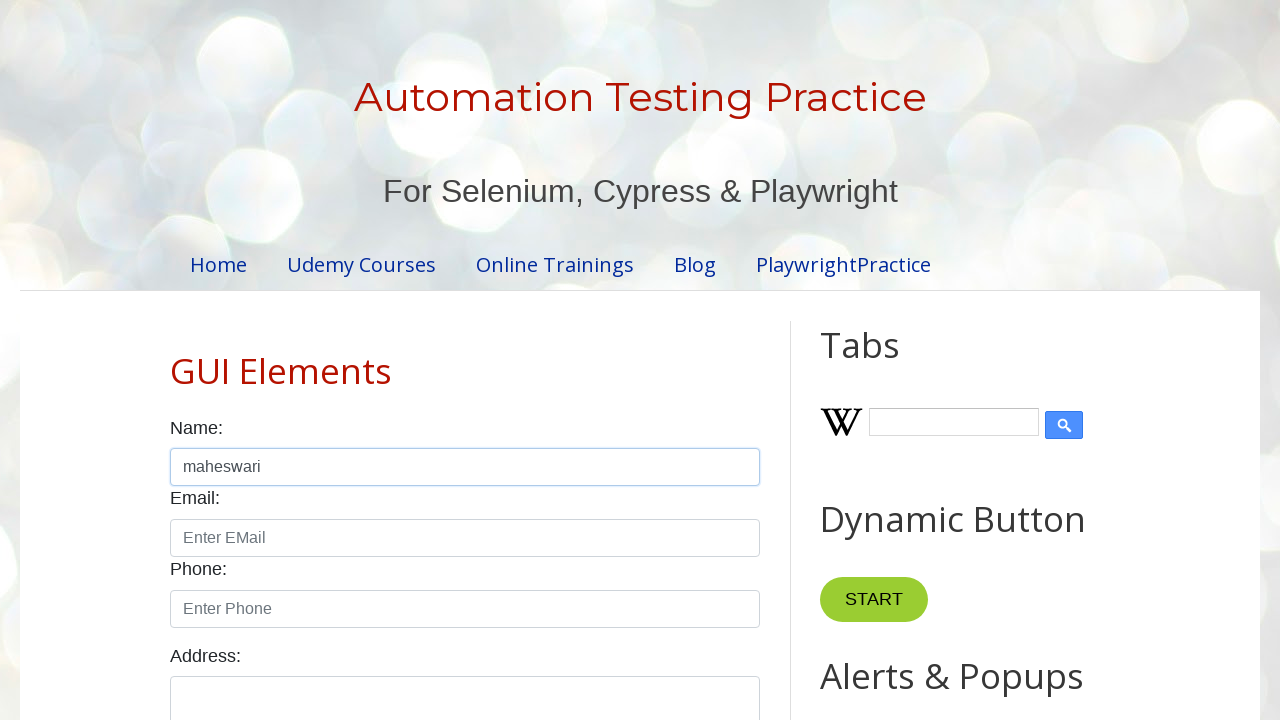

Filled email field with 'mahi123@gmail.com' on input#email
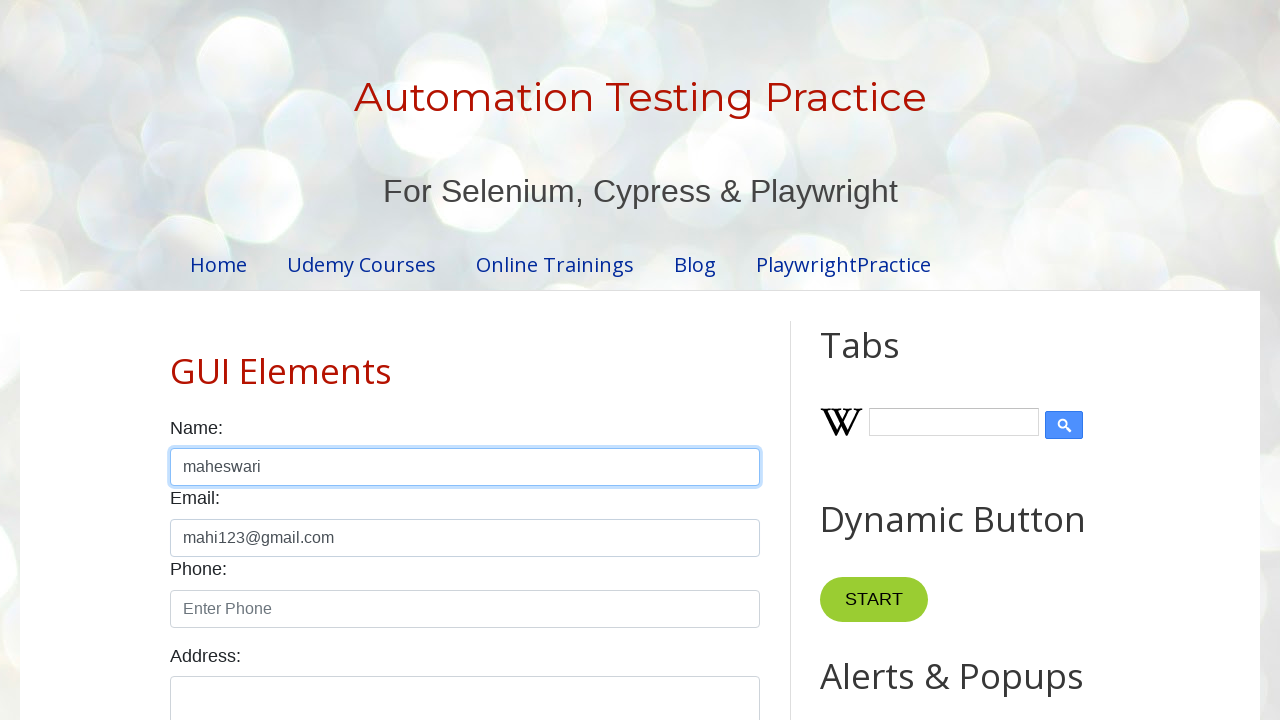

Filled phone field with '123456789' on input#phone
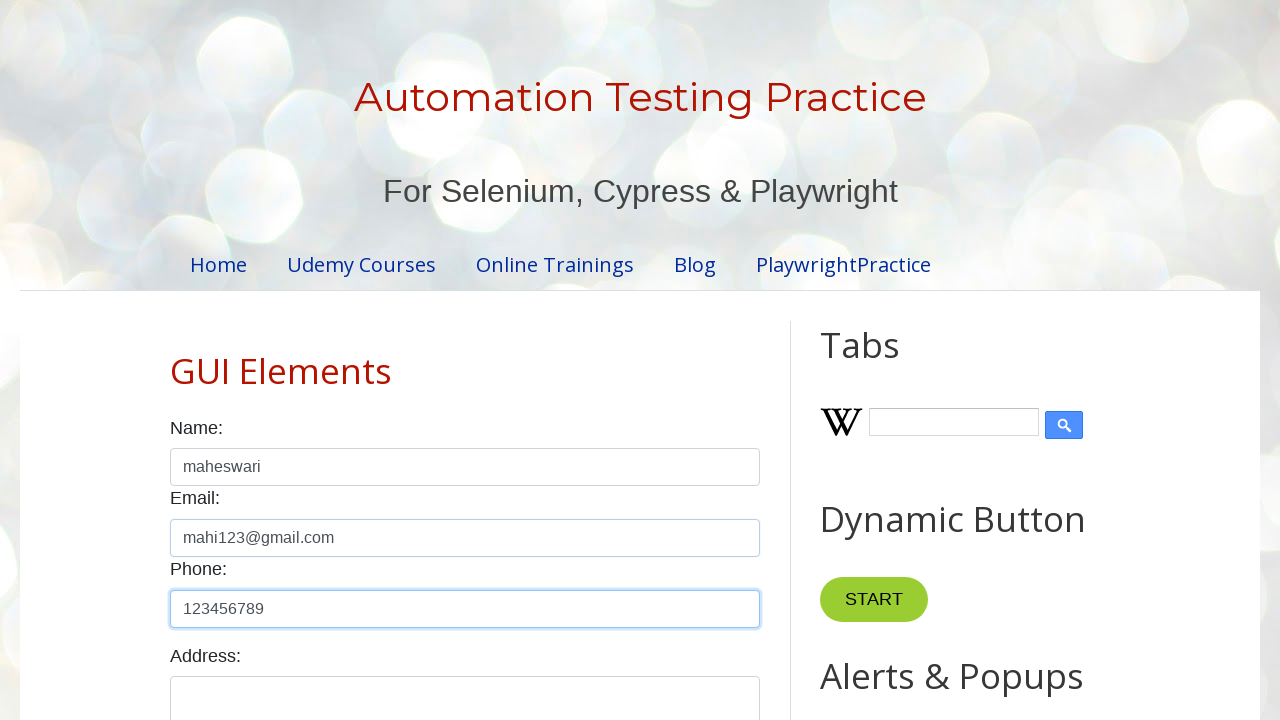

Filled address field with 'U.Rajupalem' on textarea#textarea
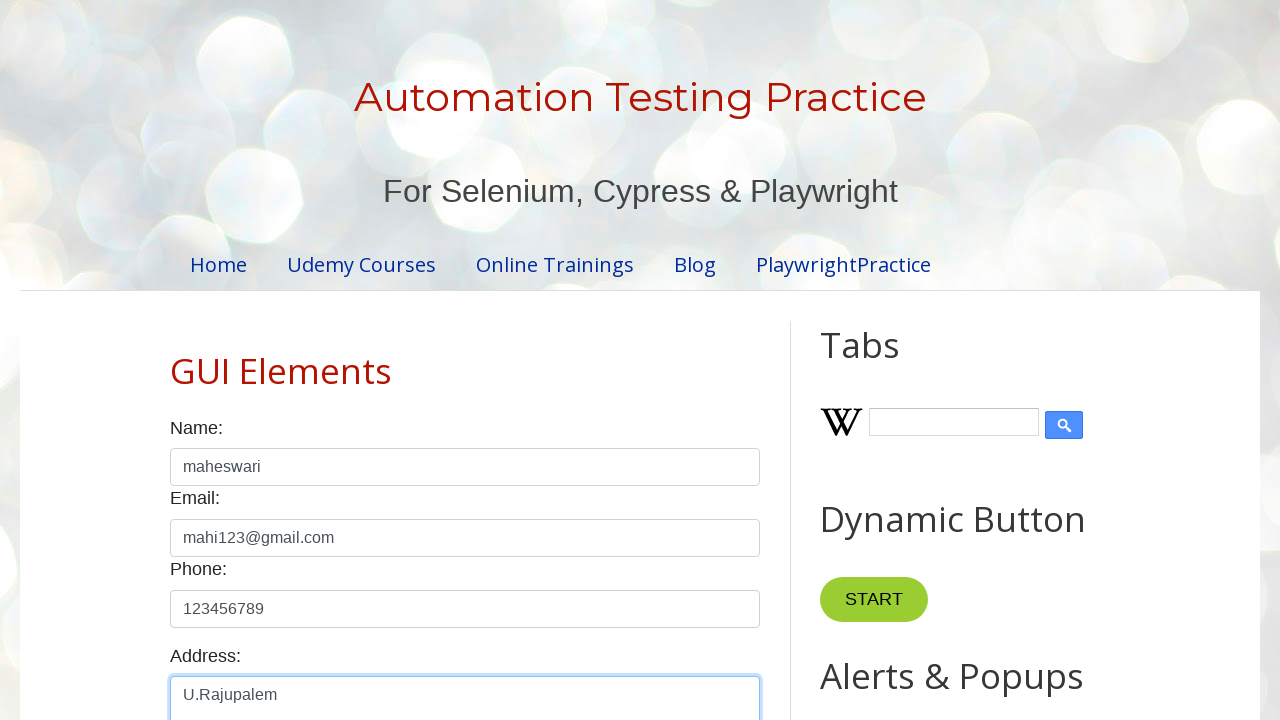

Selected female gender radio button at (250, 360) on input#female
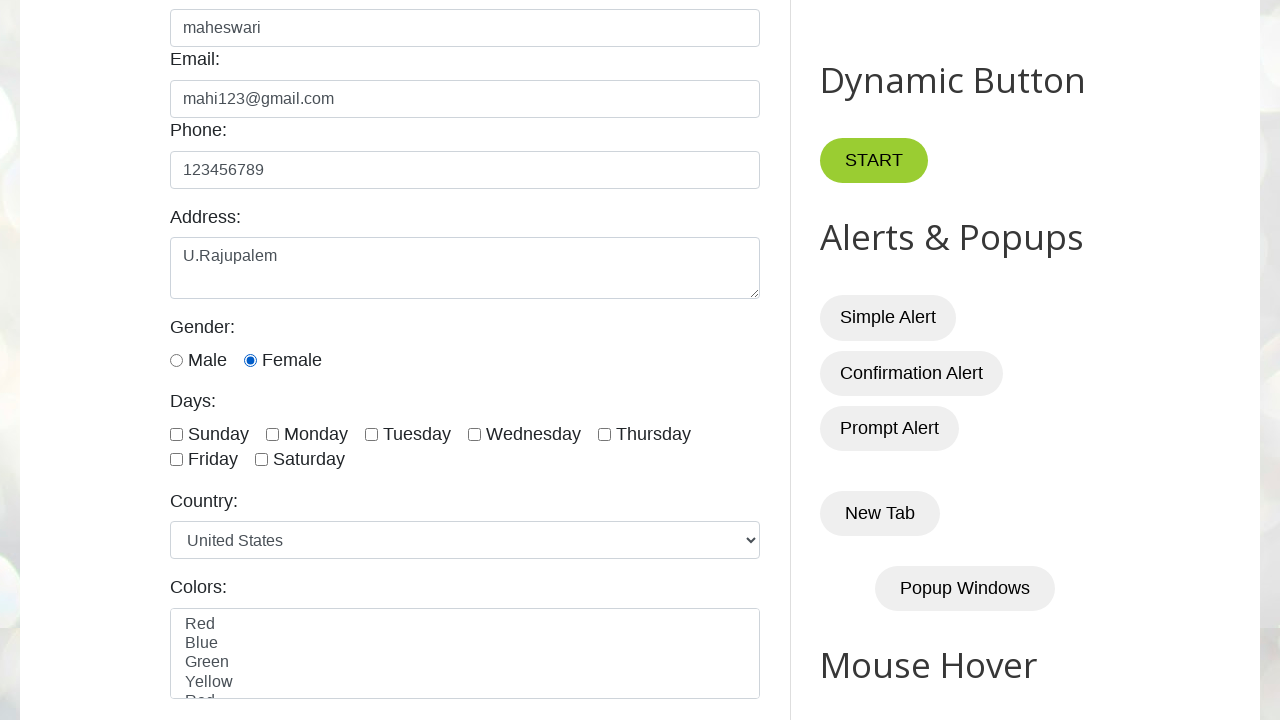

Clicked checkbox 1 of 13 at (176, 434) on input[type='checkbox'] >> nth=0
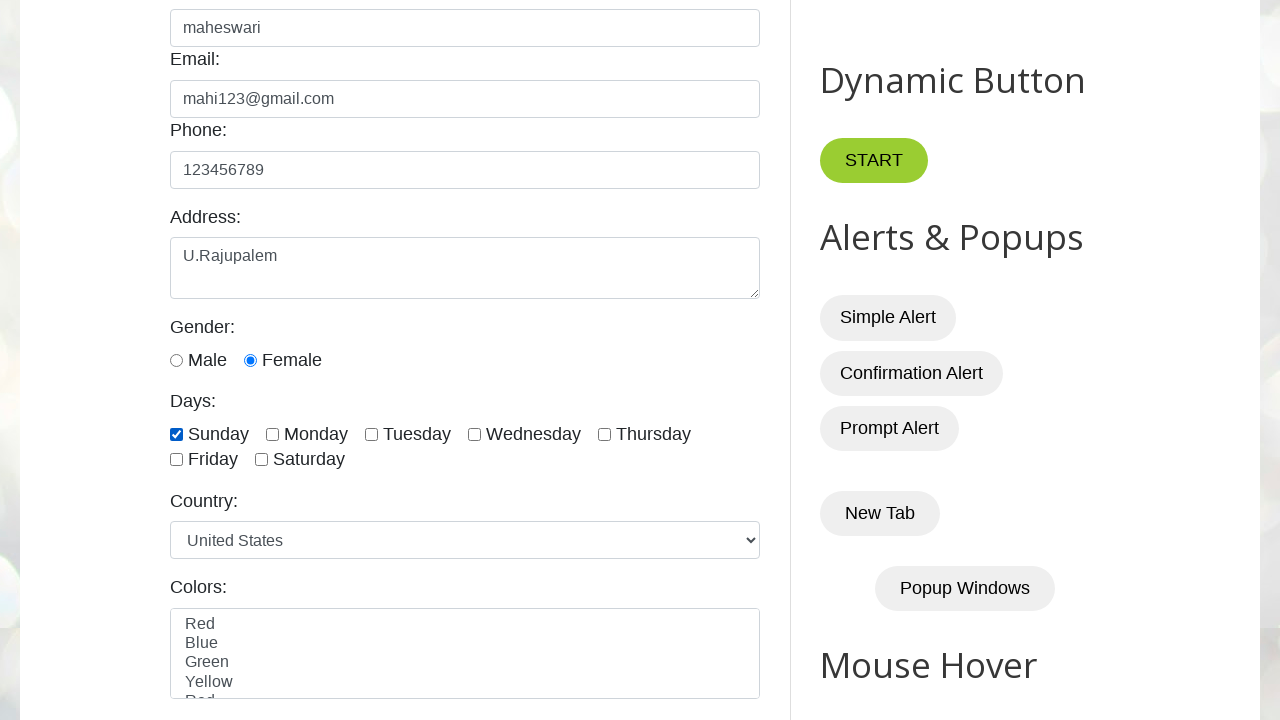

Clicked checkbox 2 of 13 at (272, 434) on input[type='checkbox'] >> nth=1
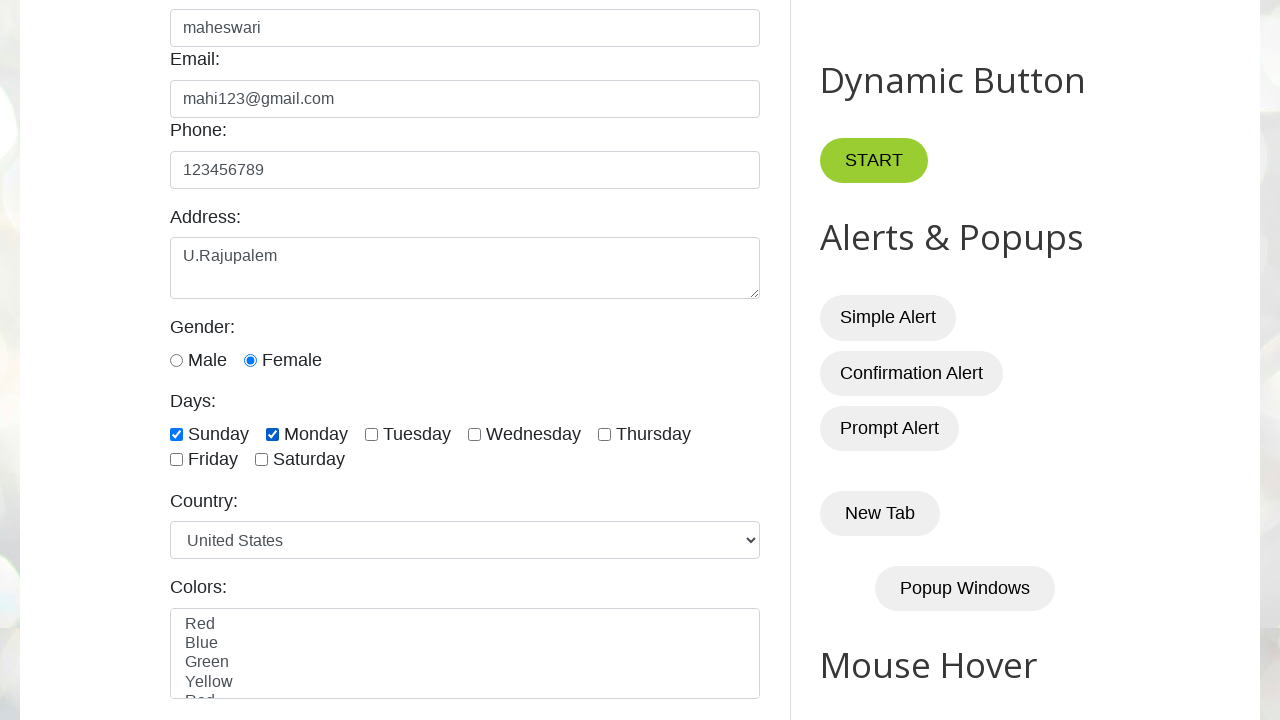

Clicked checkbox 3 of 13 at (372, 434) on input[type='checkbox'] >> nth=2
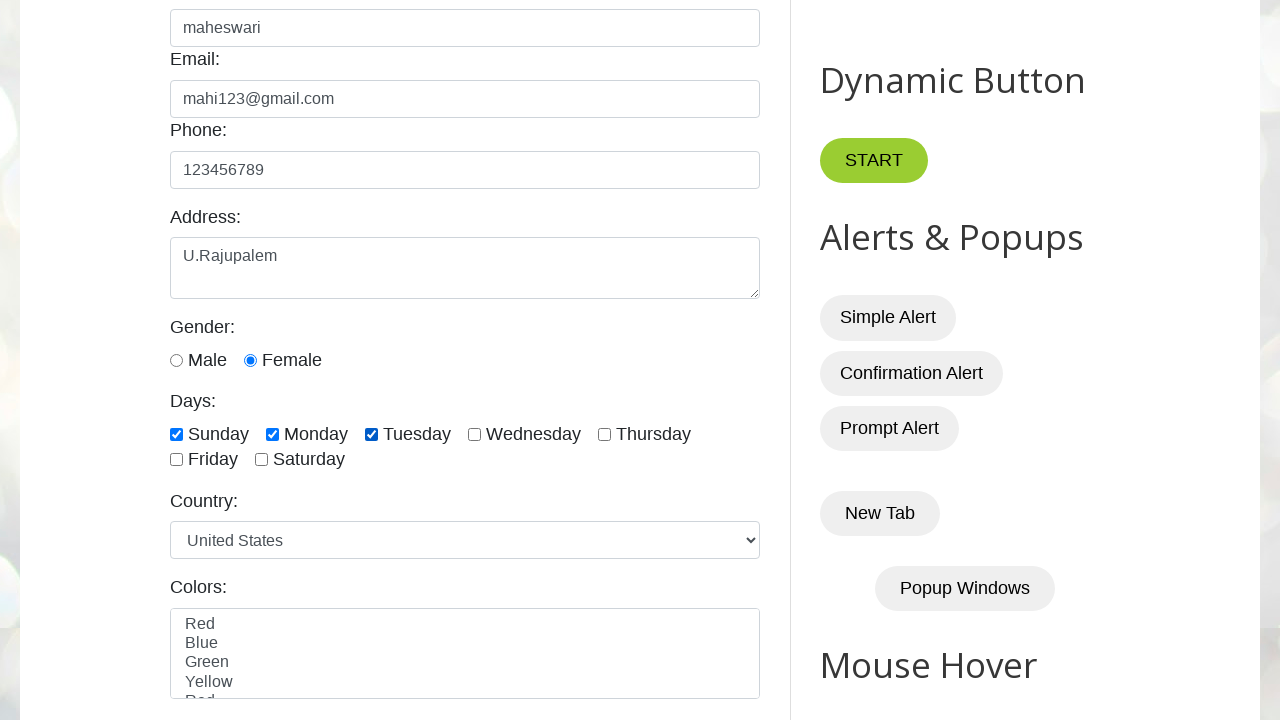

Clicked checkbox 4 of 13 at (474, 434) on input[type='checkbox'] >> nth=3
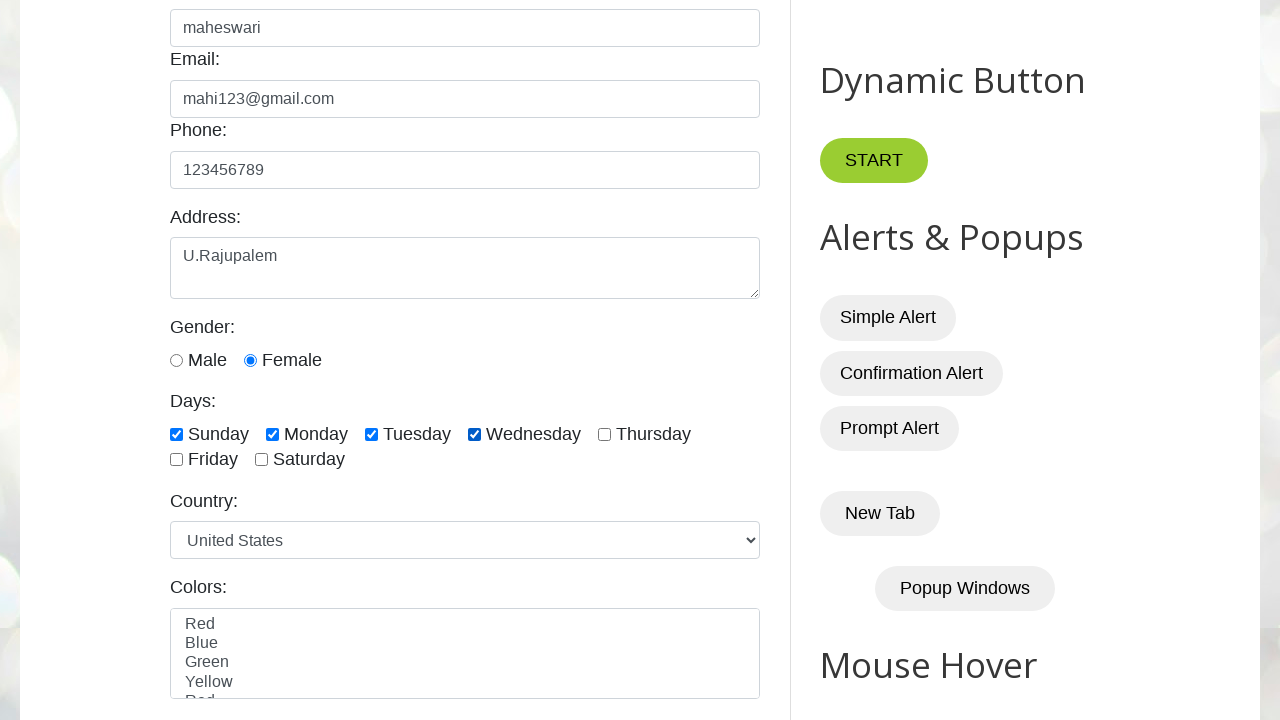

Clicked checkbox 5 of 13 at (604, 434) on input[type='checkbox'] >> nth=4
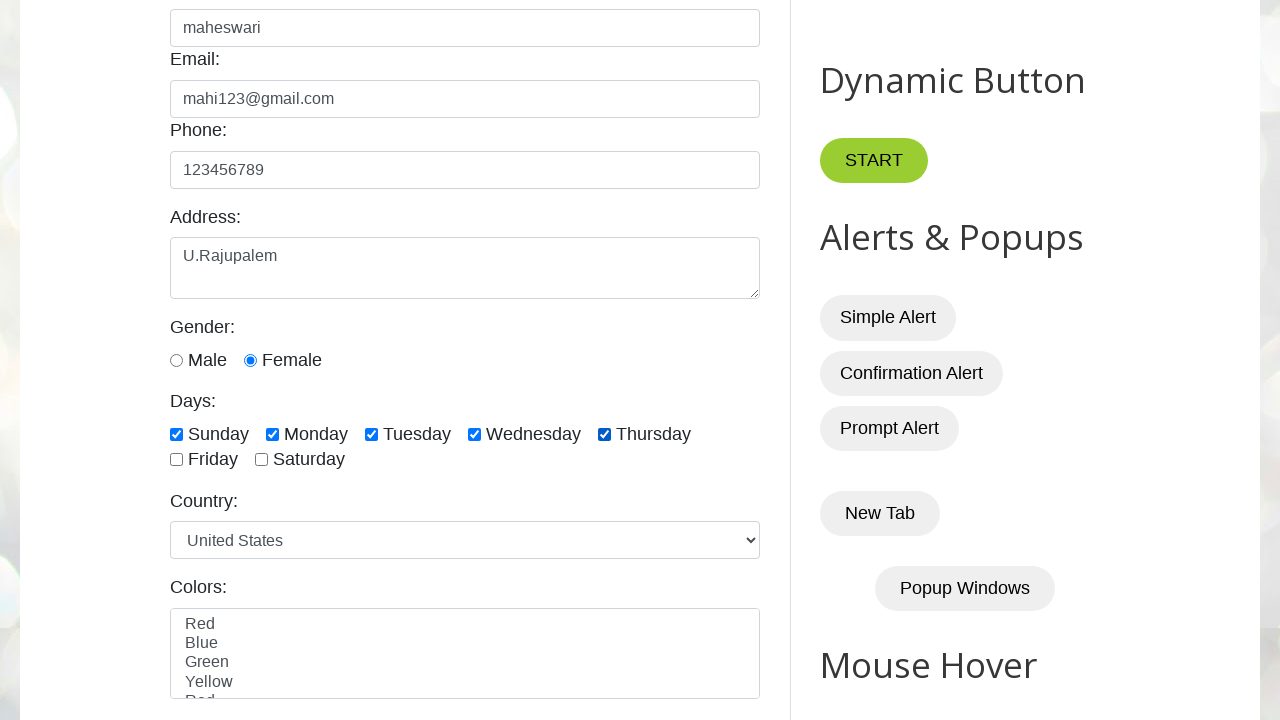

Clicked checkbox 6 of 13 at (176, 460) on input[type='checkbox'] >> nth=5
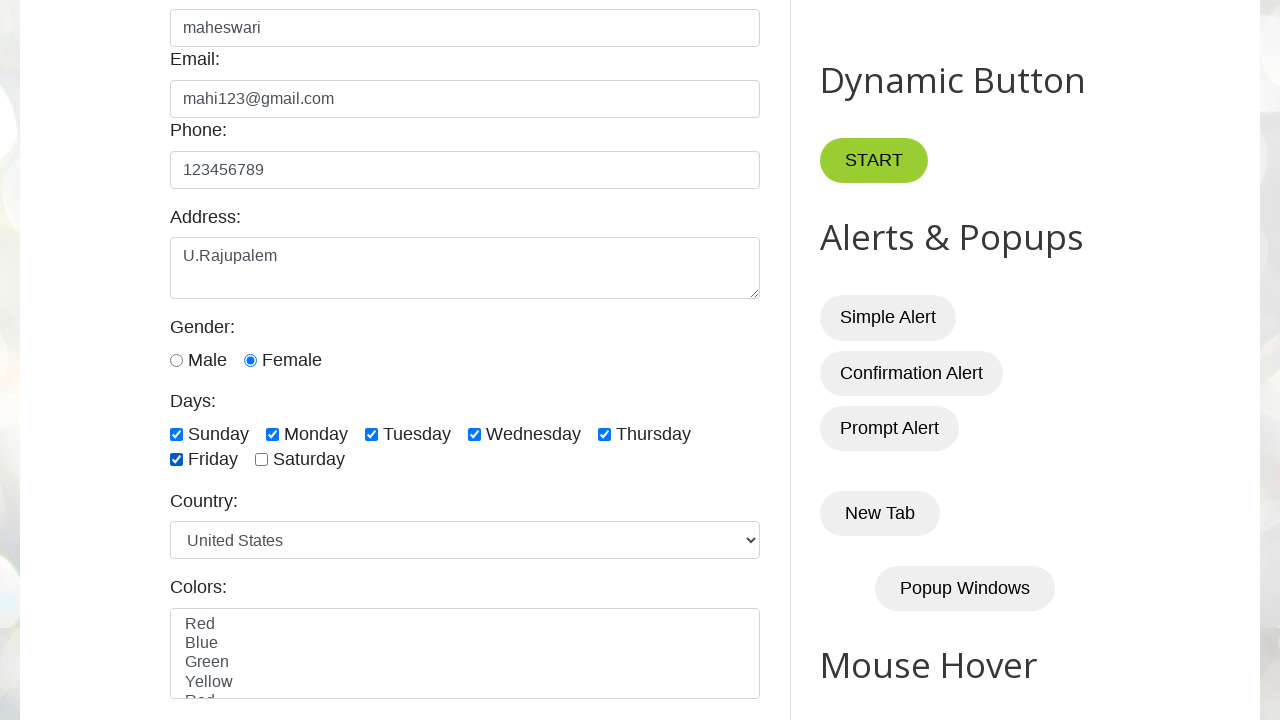

Clicked checkbox 7 of 13 at (262, 460) on input[type='checkbox'] >> nth=6
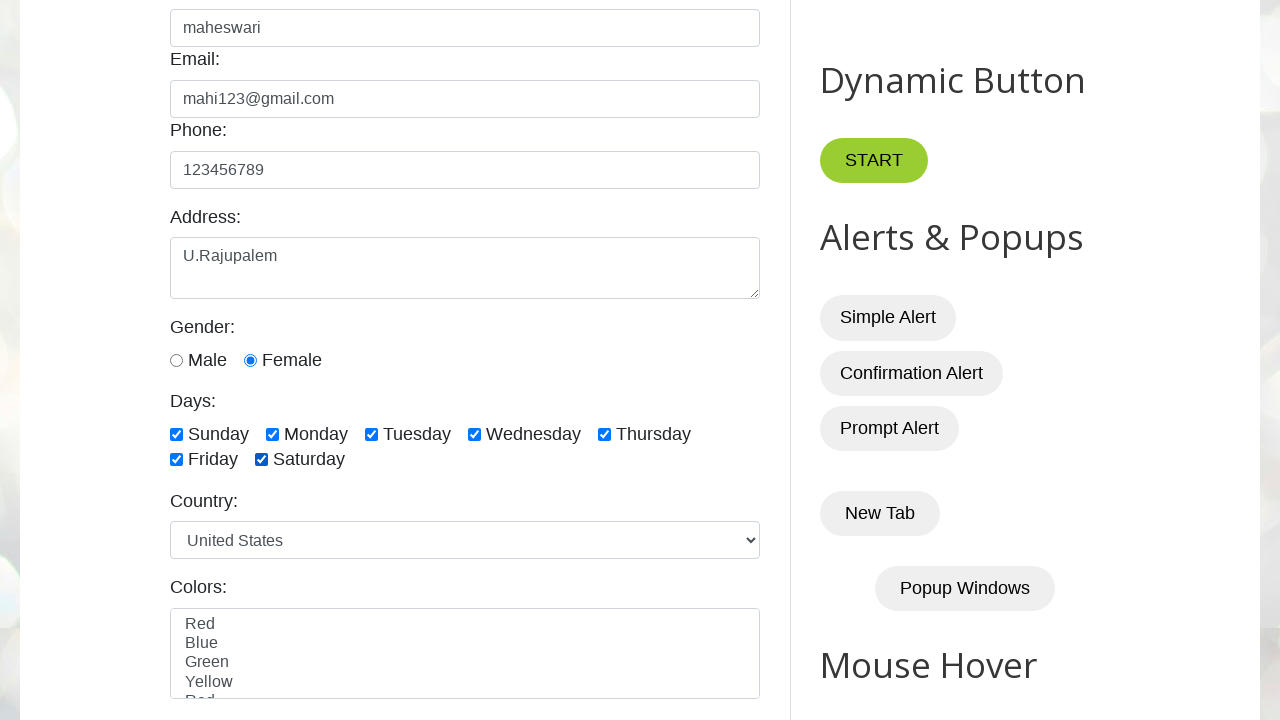

Clicked checkbox 8 of 13 at (651, 361) on input[type='checkbox'] >> nth=7
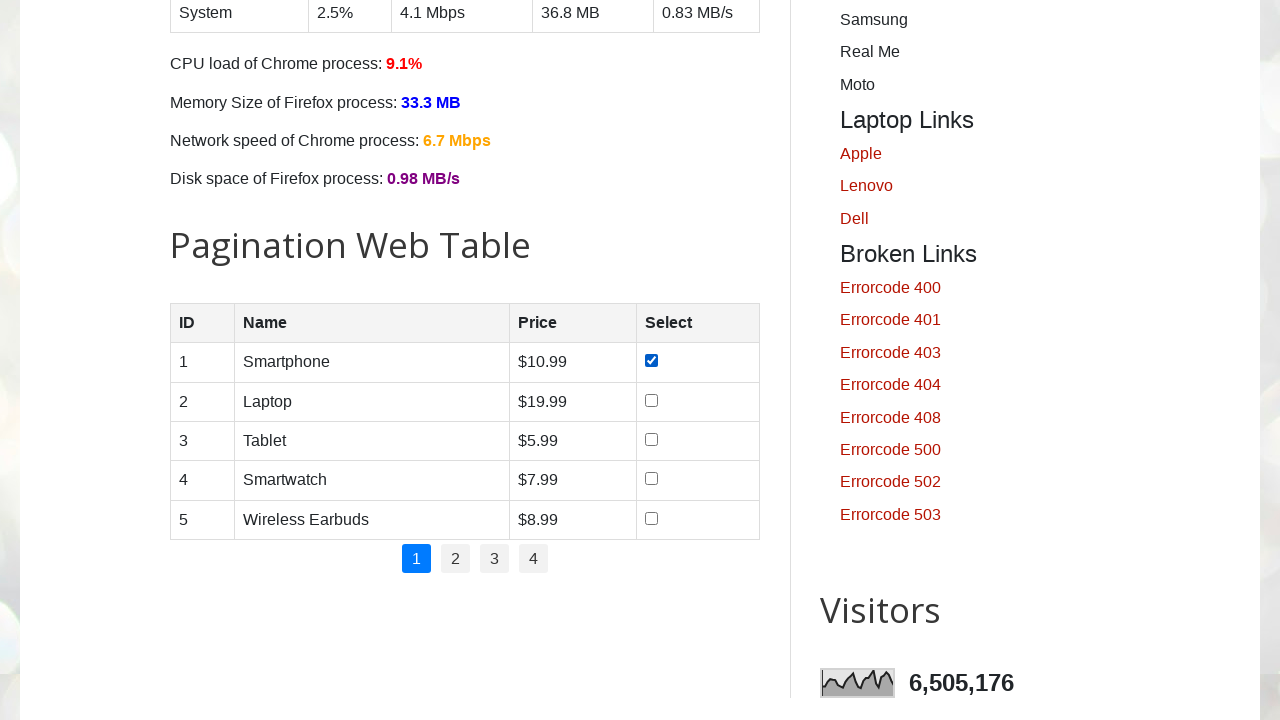

Clicked checkbox 9 of 13 at (651, 400) on input[type='checkbox'] >> nth=8
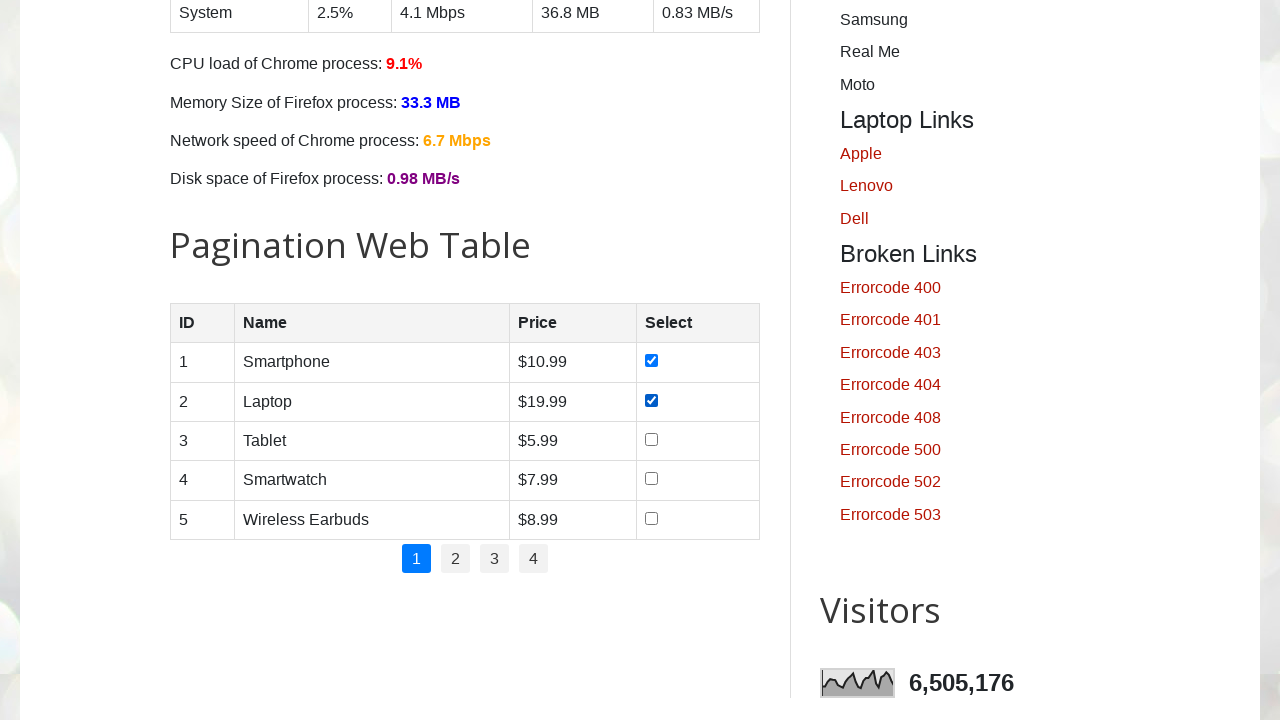

Clicked checkbox 10 of 13 at (651, 439) on input[type='checkbox'] >> nth=9
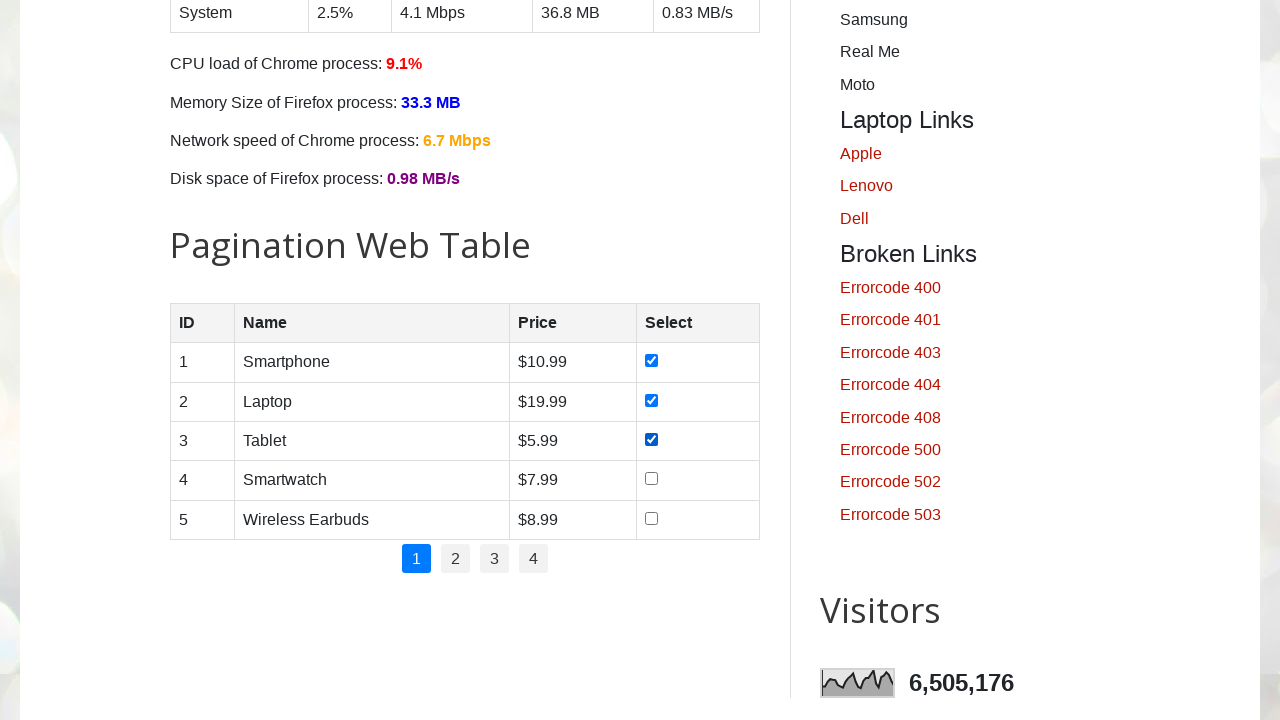

Clicked checkbox 11 of 13 at (651, 479) on input[type='checkbox'] >> nth=10
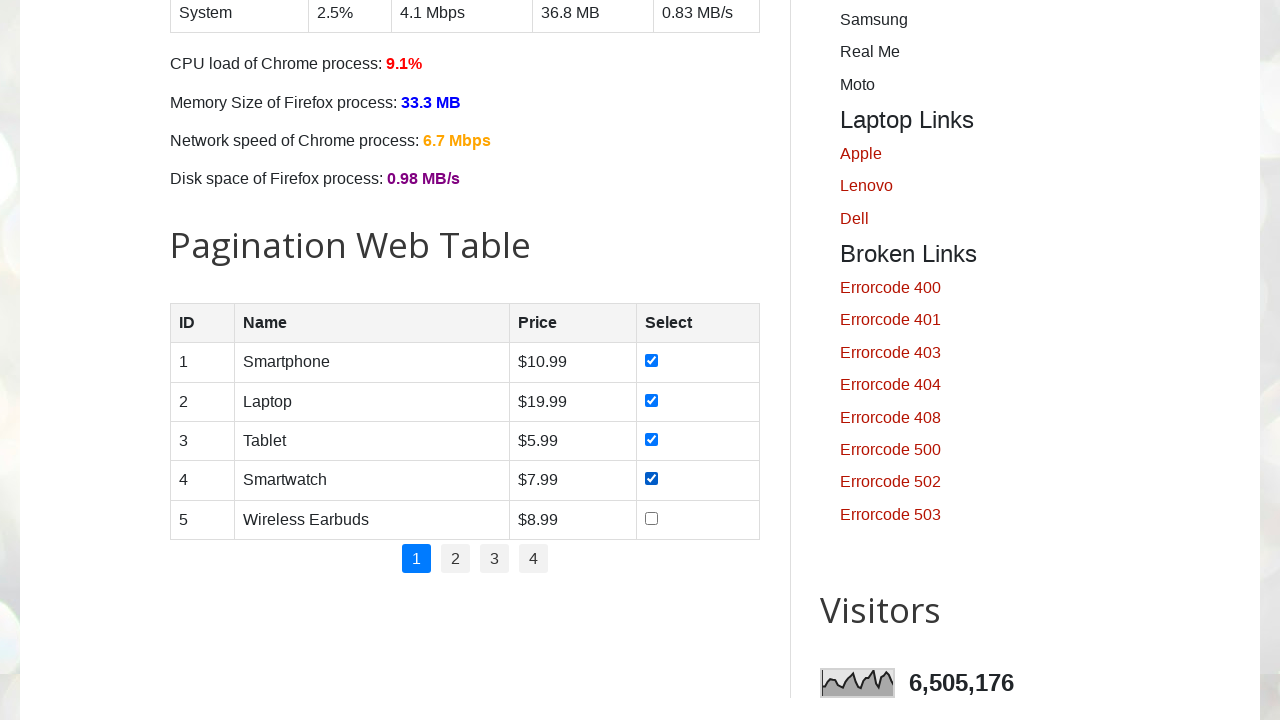

Clicked checkbox 12 of 13 at (651, 518) on input[type='checkbox'] >> nth=11
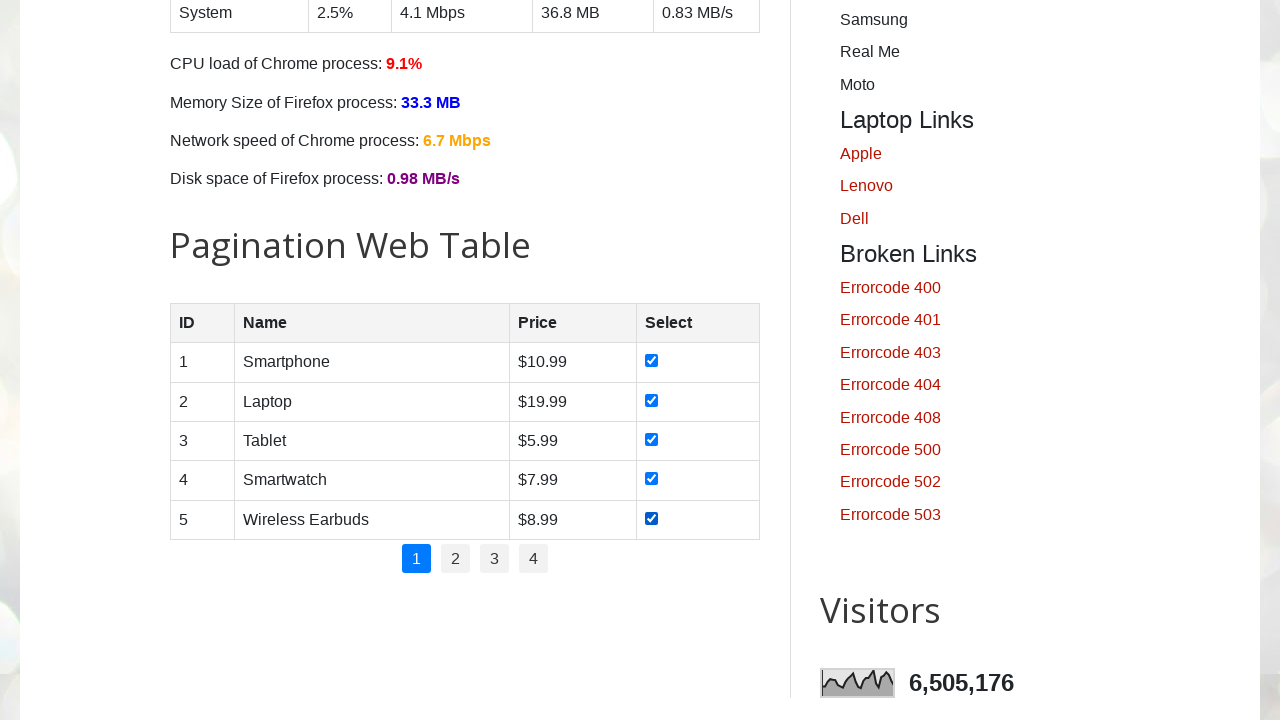

Clicked checkbox 13 of 13 at (674, 361) on input[type='checkbox'] >> nth=12
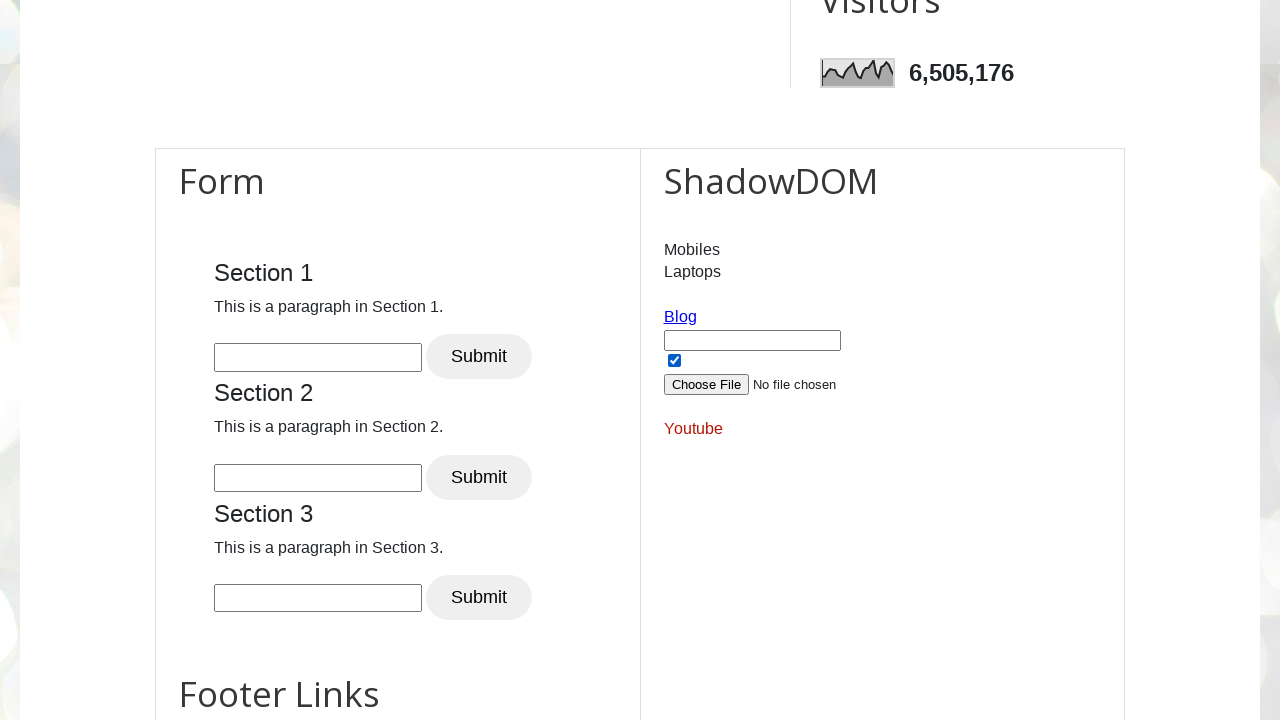

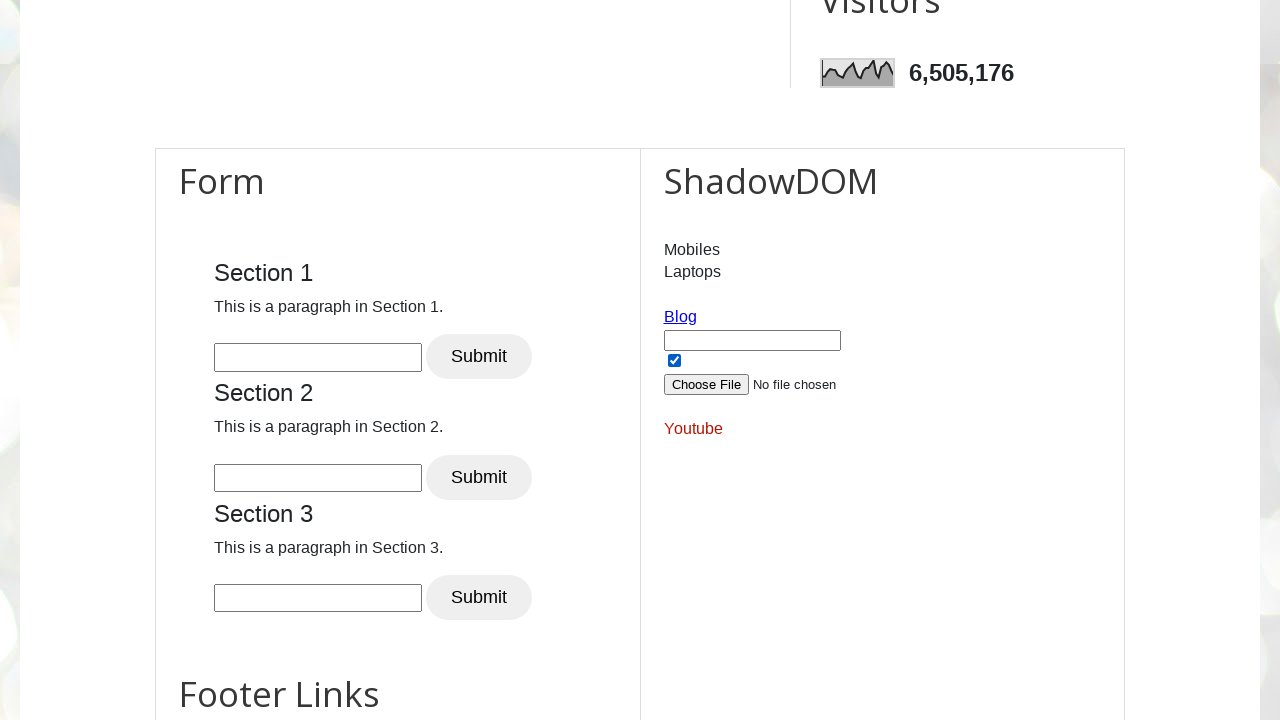